Tests a practice registration form by filling in first name, last name, and email fields, then selecting Sports and Music hobby checkboxes.

Starting URL: https://demoqa.com/automation-practice-form

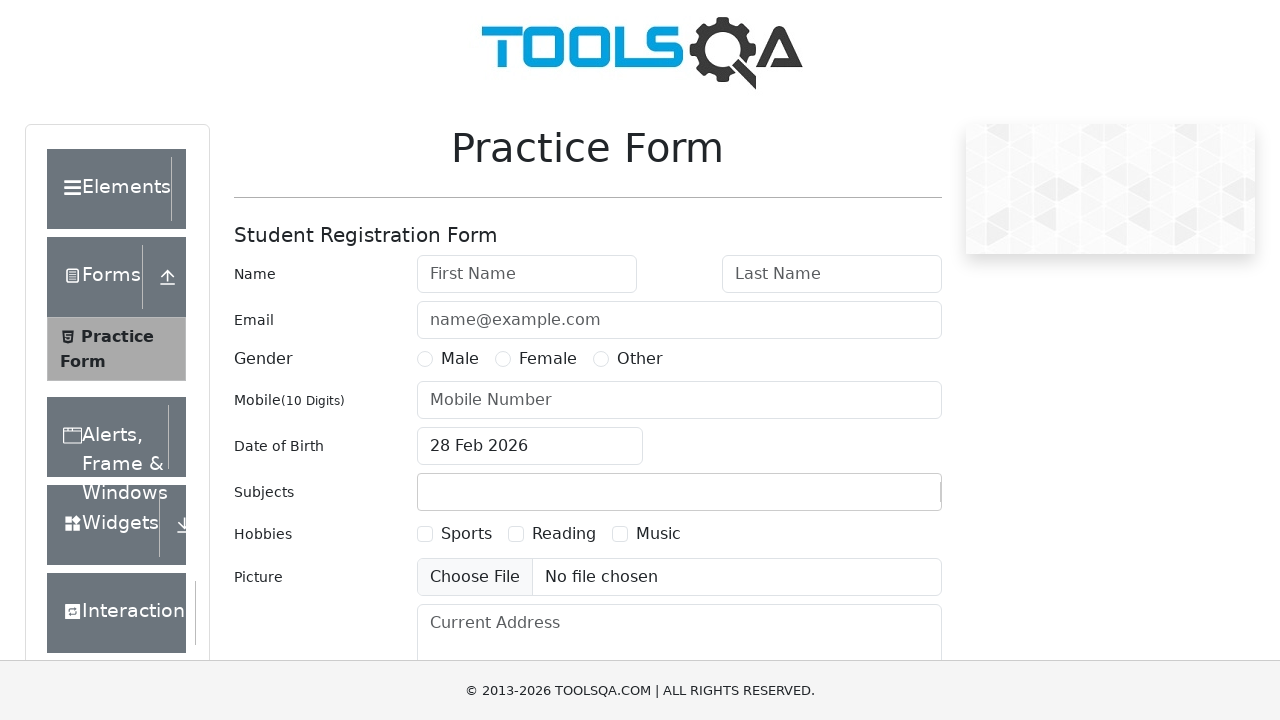

Navigated to practice registration form
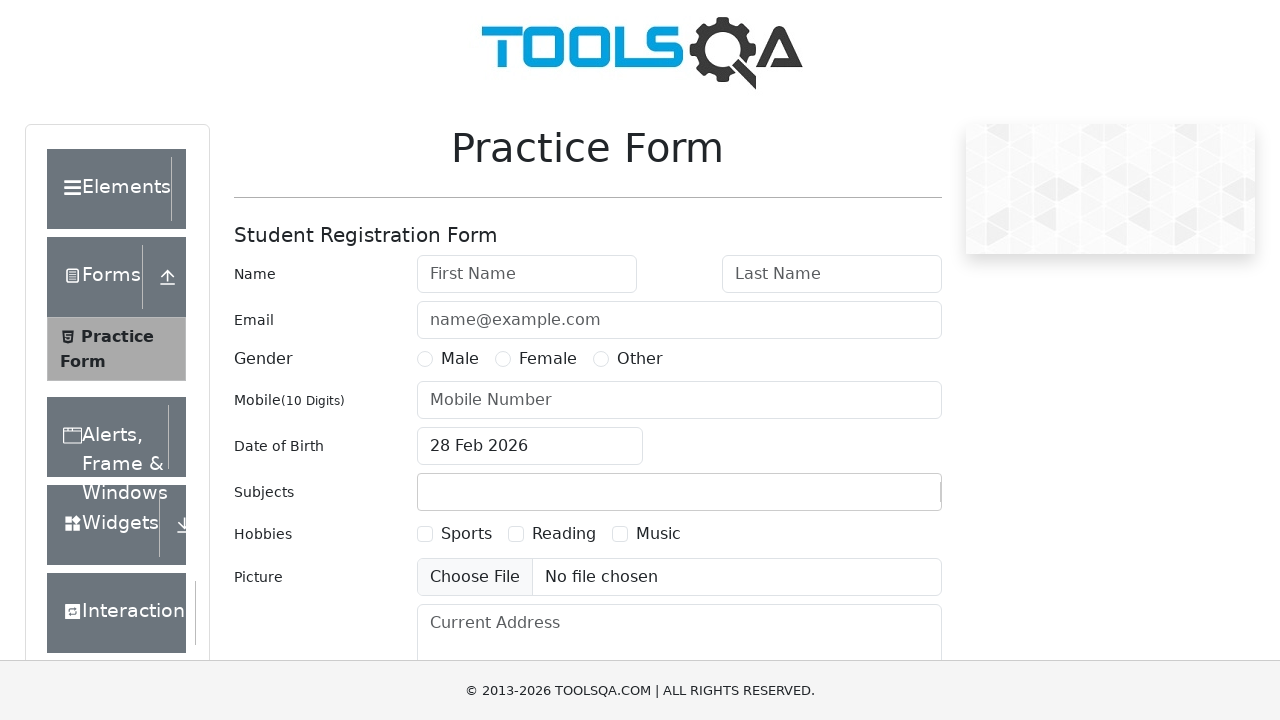

Filled first name field with 'shahriar' on input#firstName
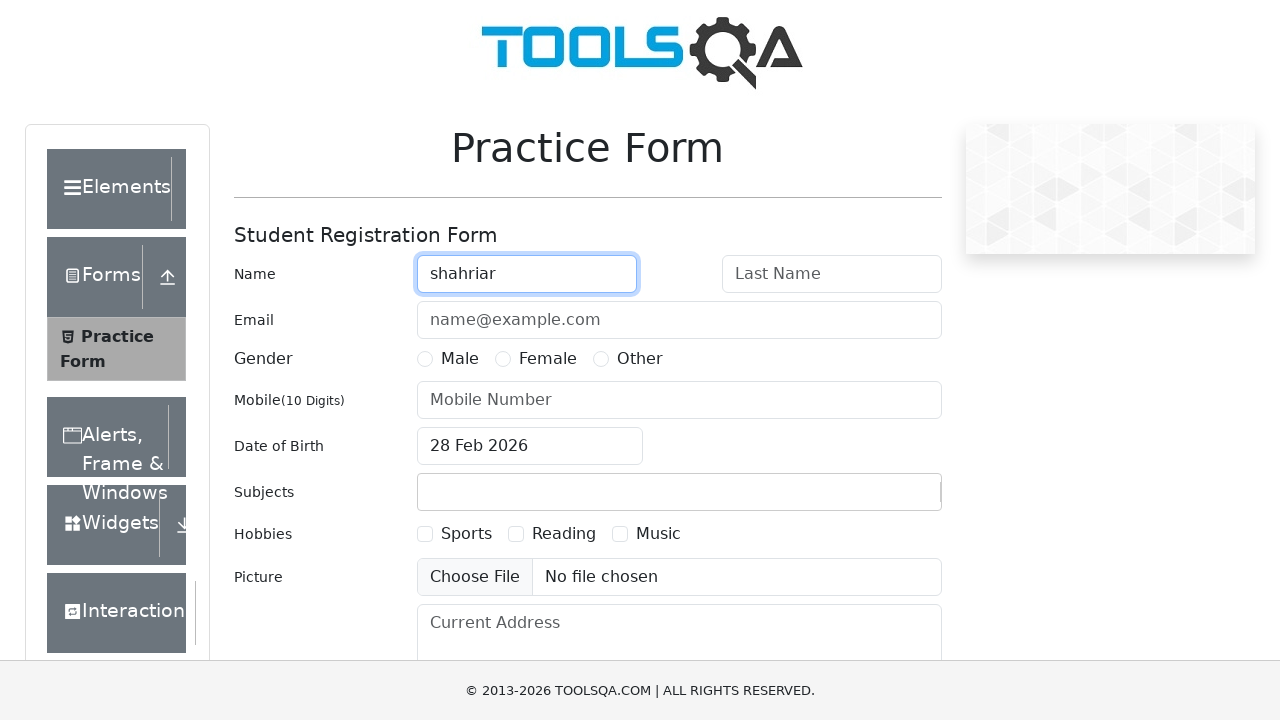

Filled last name field with 'kabbo' on input#lastName
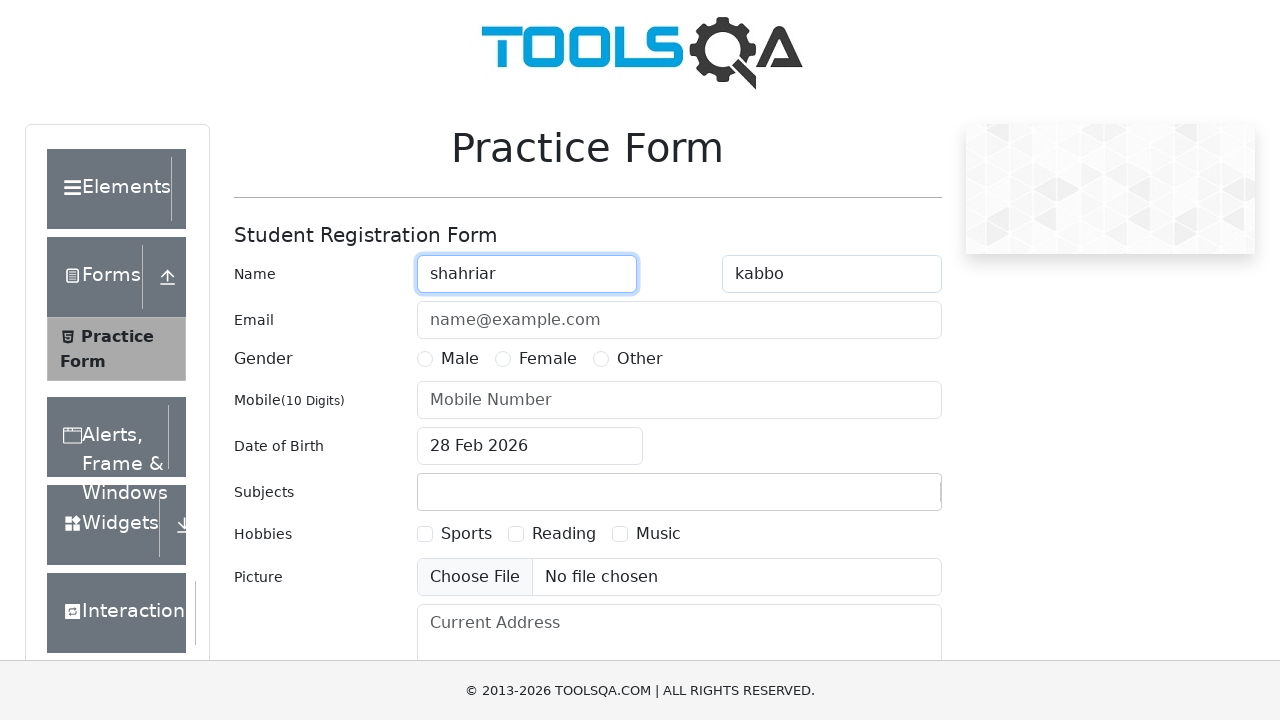

Located email input field
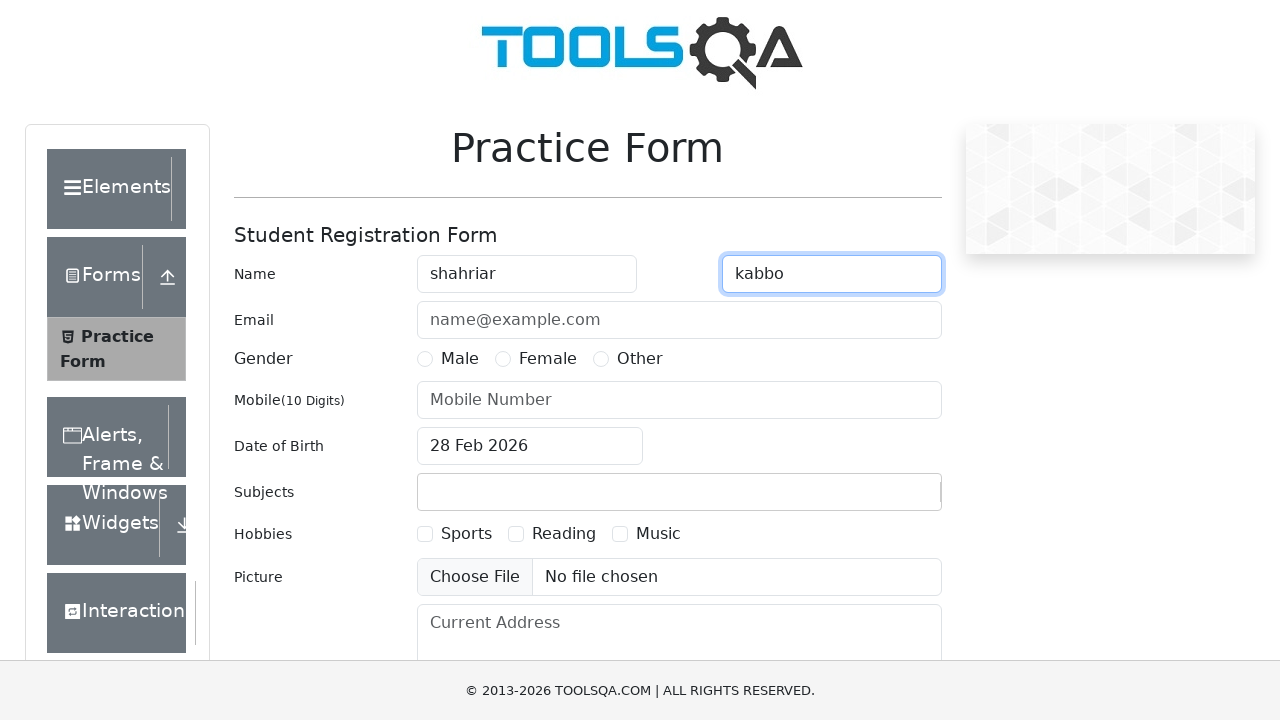

Filled email field with 'shahriarkabbo100@gmail.com' on input#userEmail
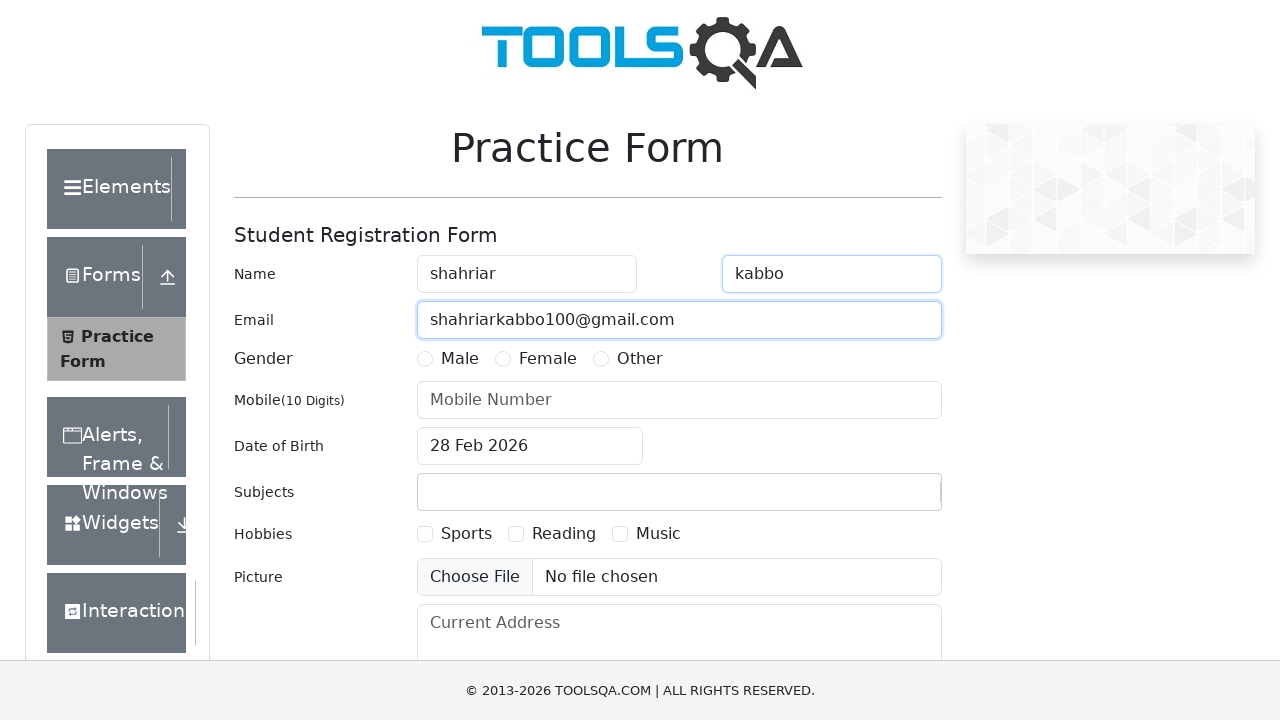

Selected Sports hobby checkbox at (466, 534) on label:has-text('Sports')
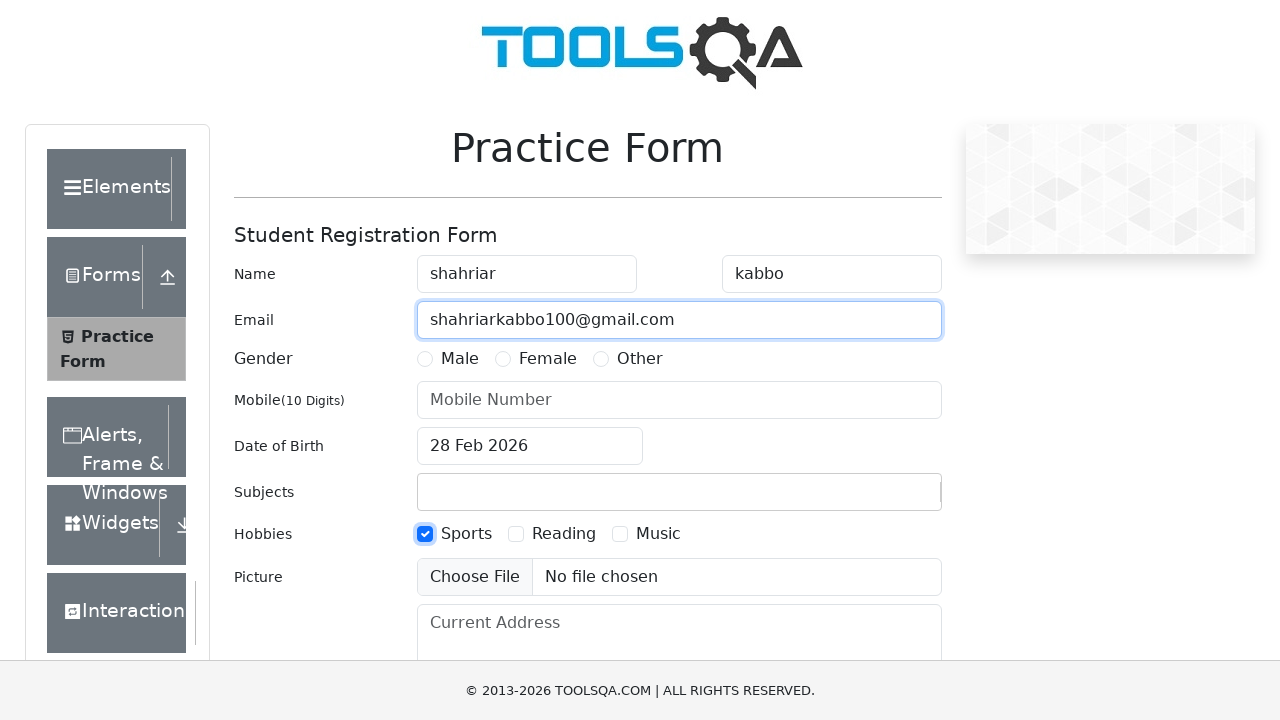

Selected Music hobby checkbox at (658, 534) on label:has-text('Music')
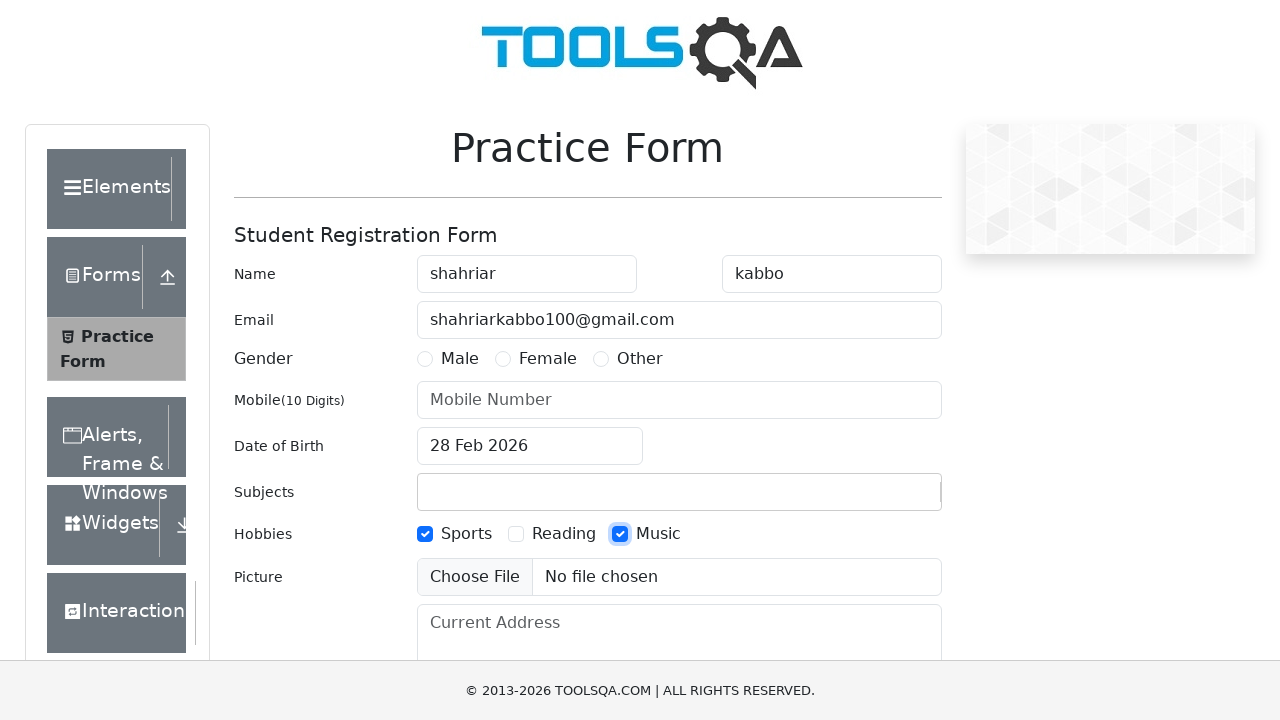

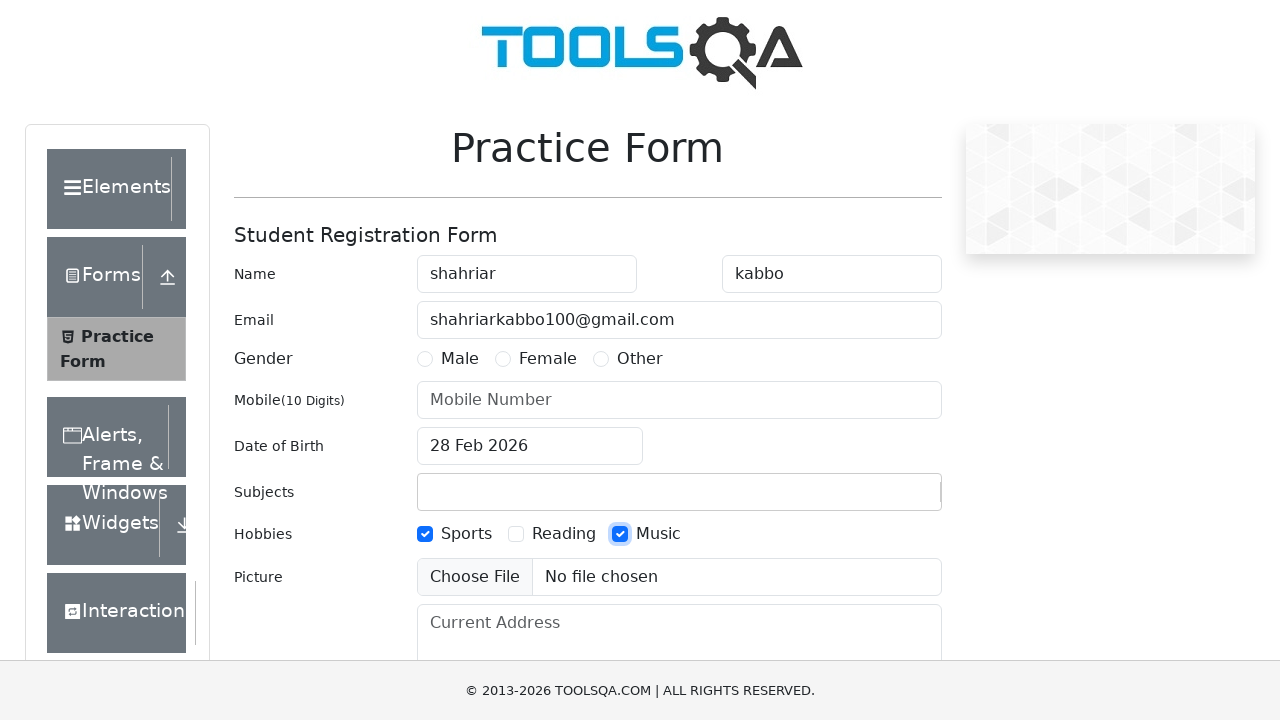